Tests explicit wait functionality by waiting for a price element to display "$100", then clicking a book button, calculating a mathematical answer based on an input value, filling in the answer field, and submitting the form.

Starting URL: http://suninjuly.github.io/explicit_wait2.html

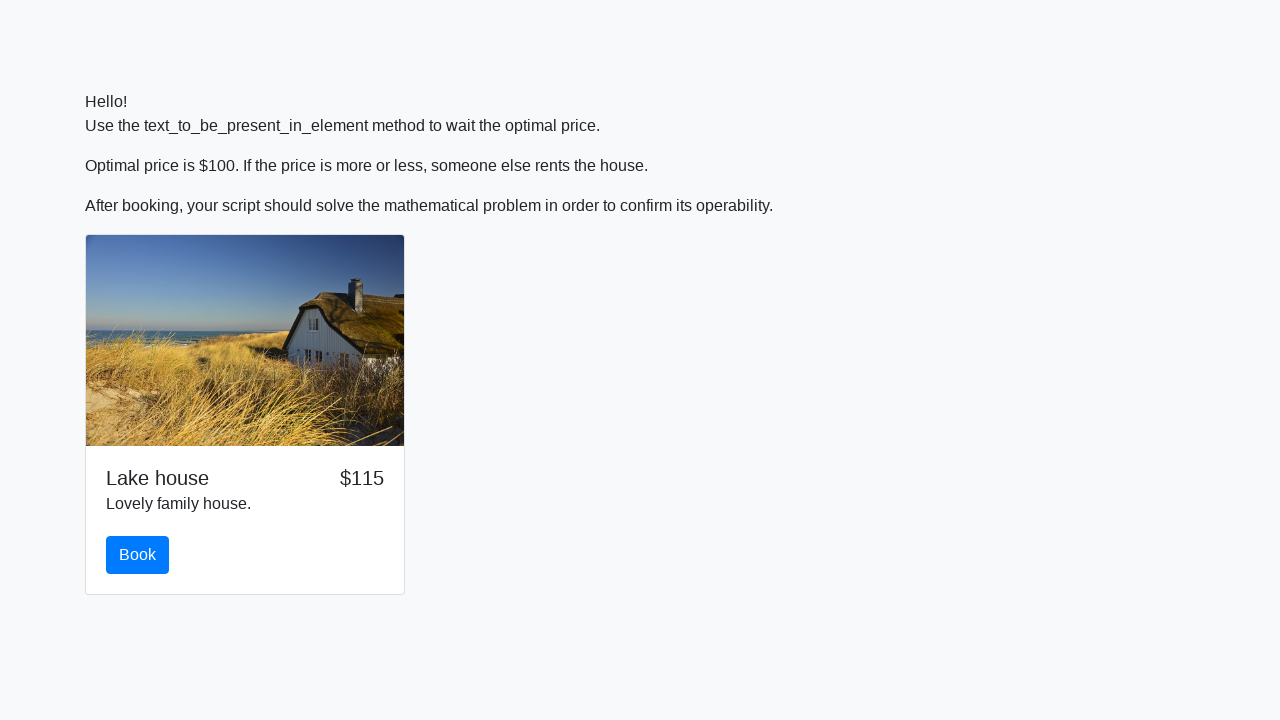

Waited for price element to display '$100'
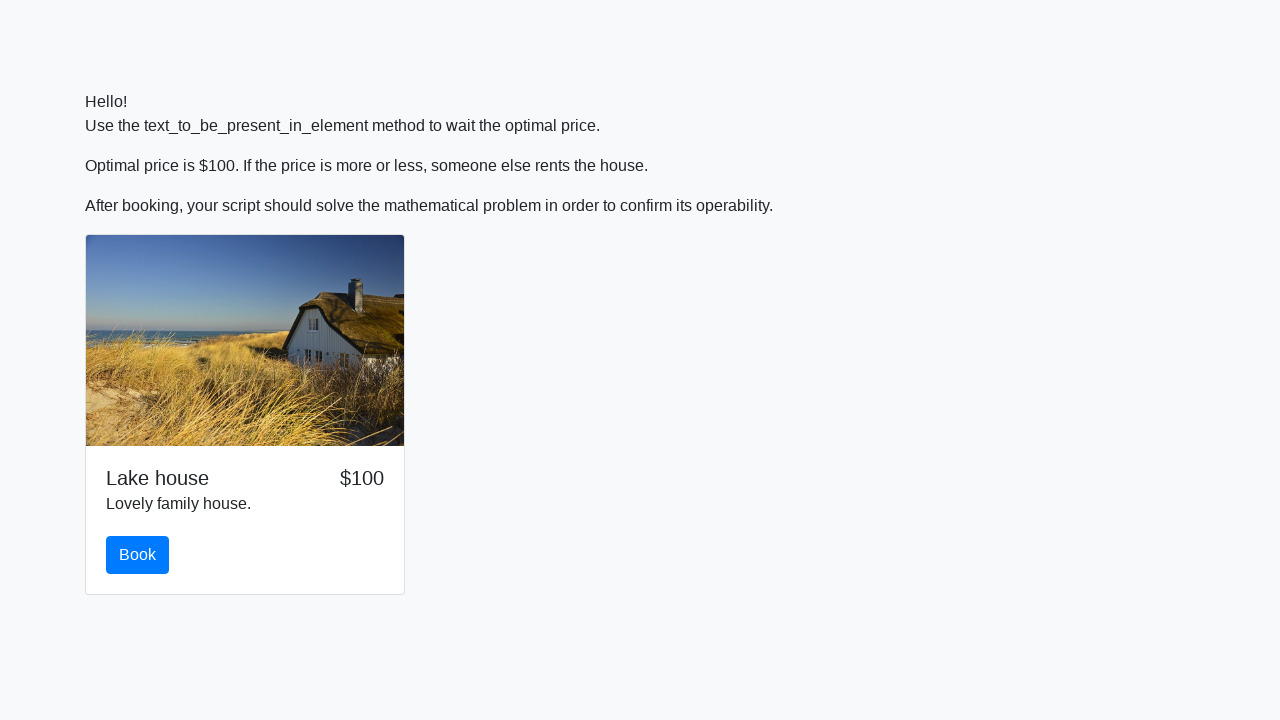

Clicked the book button at (138, 555) on #book
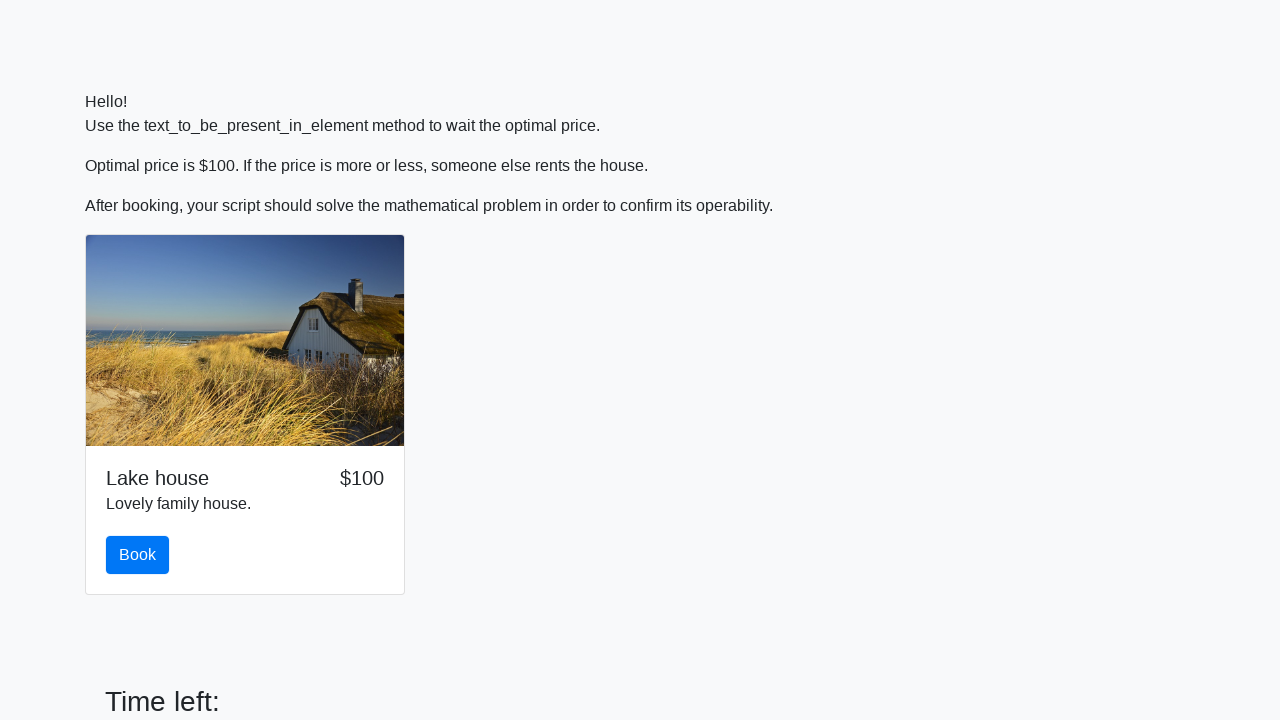

Retrieved input value: 946
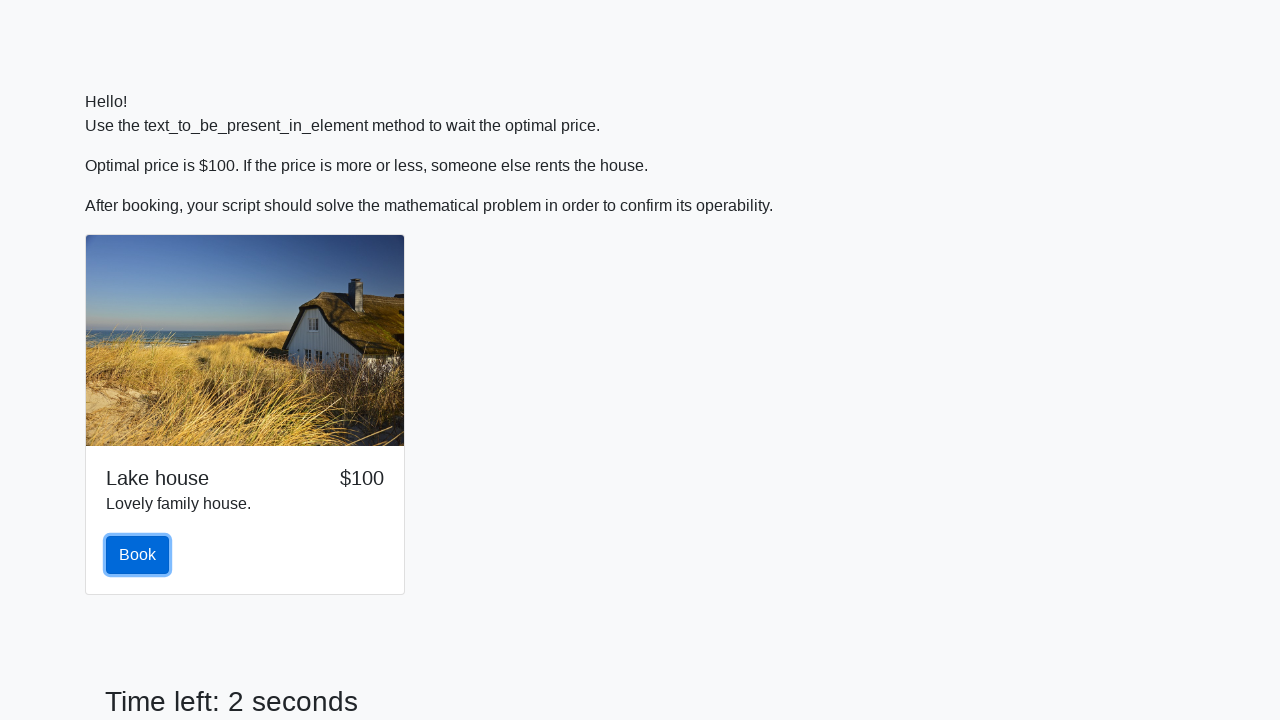

Calculated mathematical answer: 1.4946681063776297
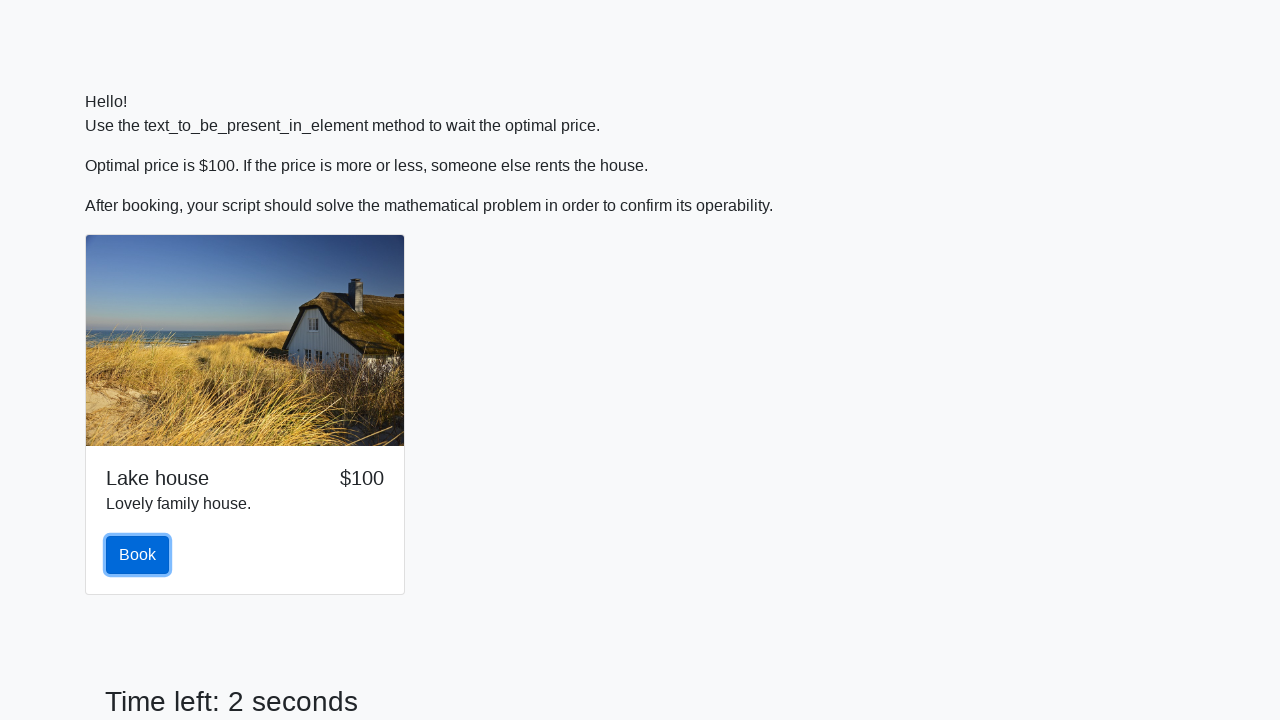

Filled answer field with calculated value on #answer
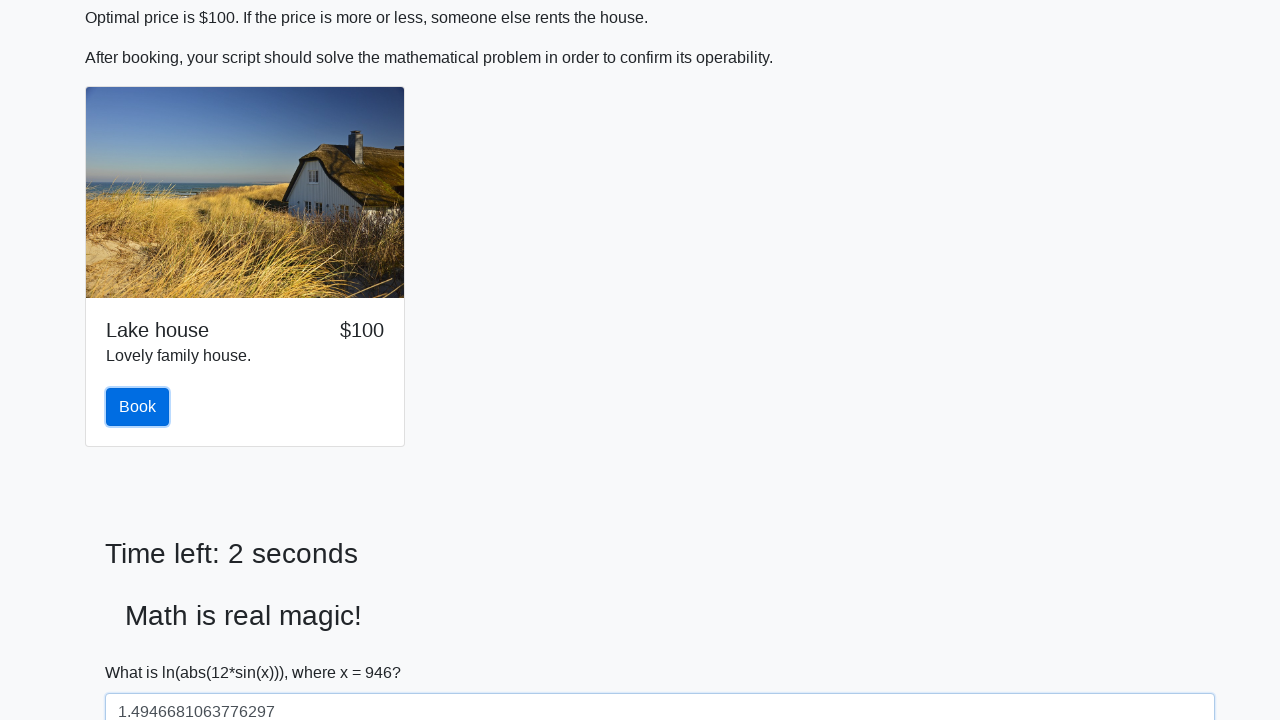

Clicked solve button to submit the form at (143, 651) on #solve
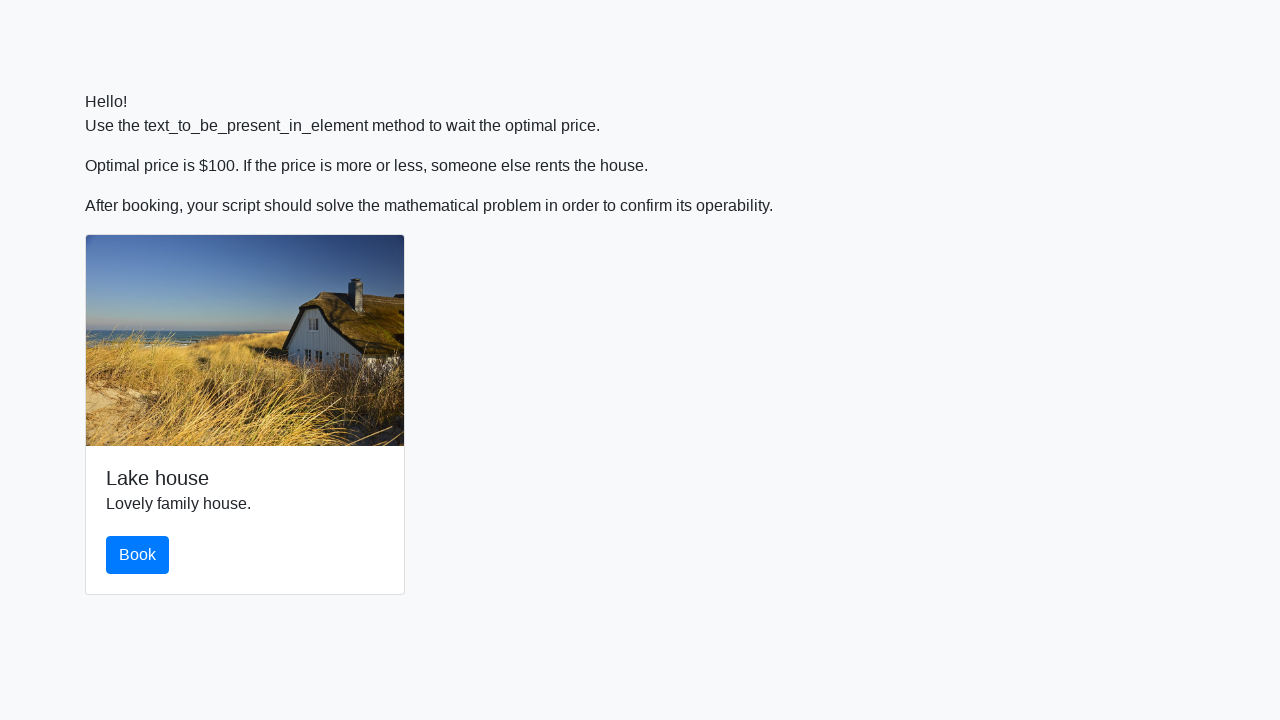

Waited for result to load
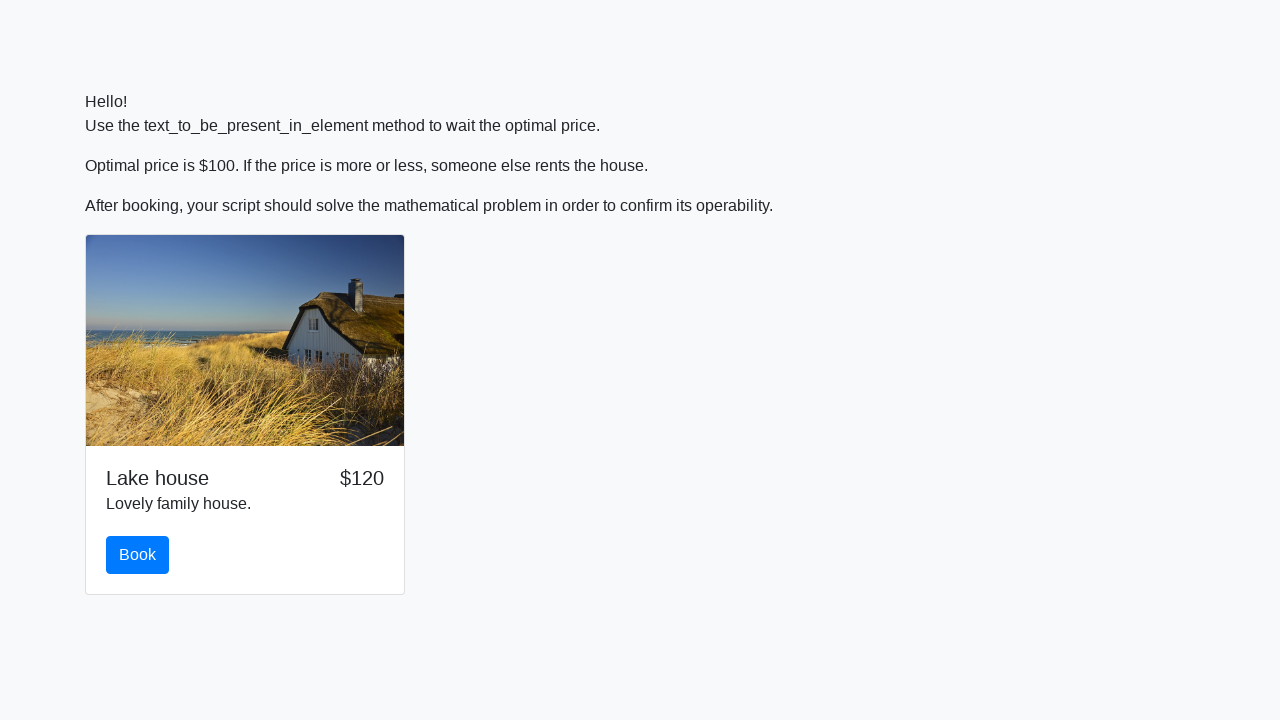

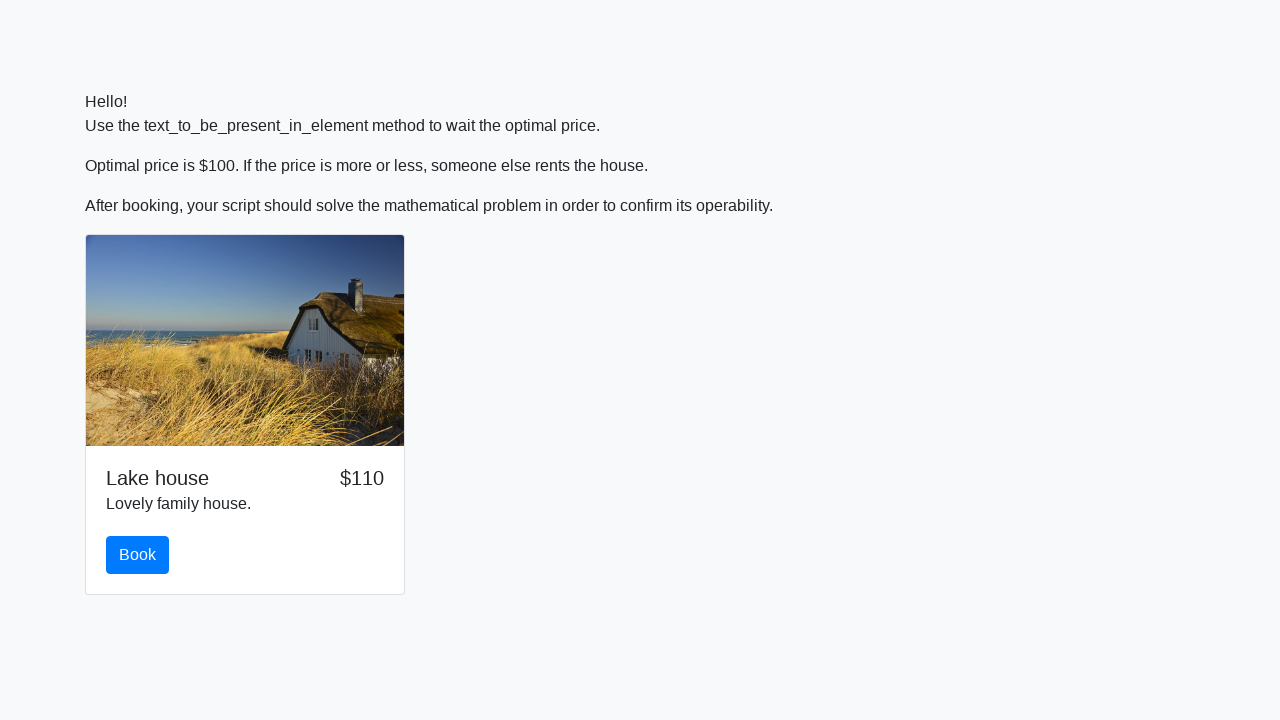